Navigates to a Shopify store page and verifies that a button element is present on the page

Starting URL: https://plbbeta.myshopify.com/

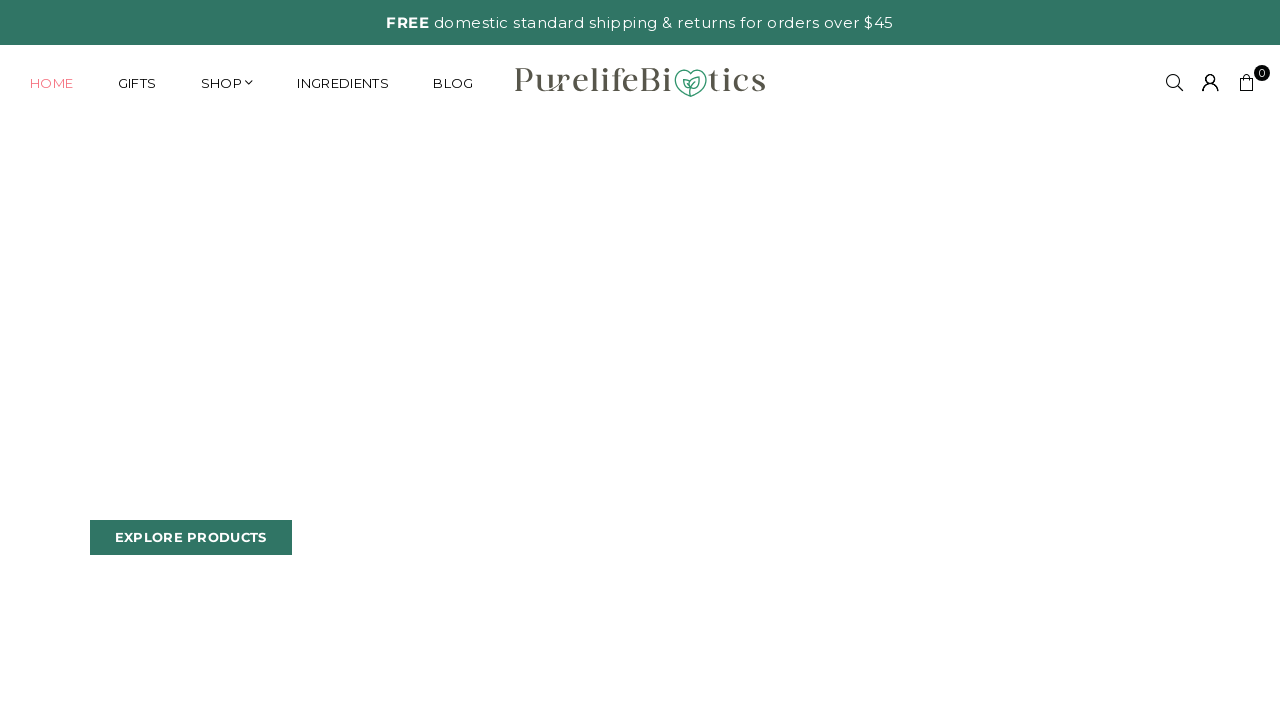

Waited for button element '.input-group__btn' to load on Shopify store page
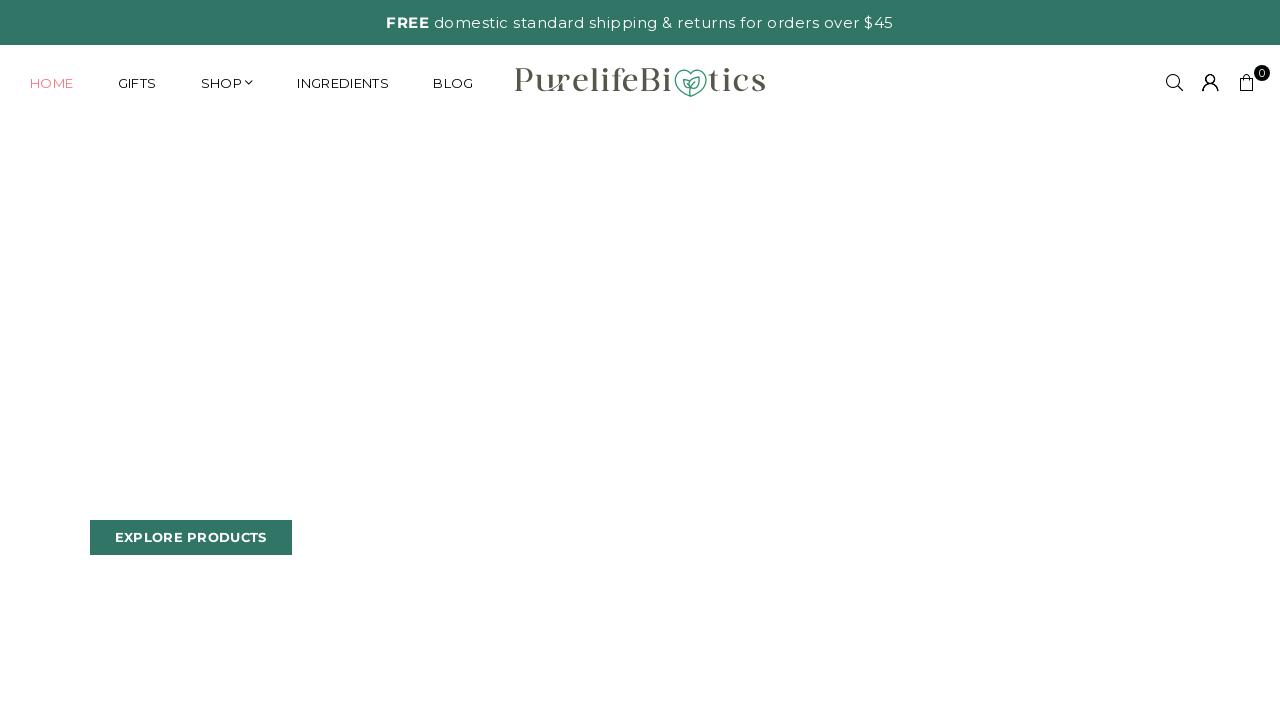

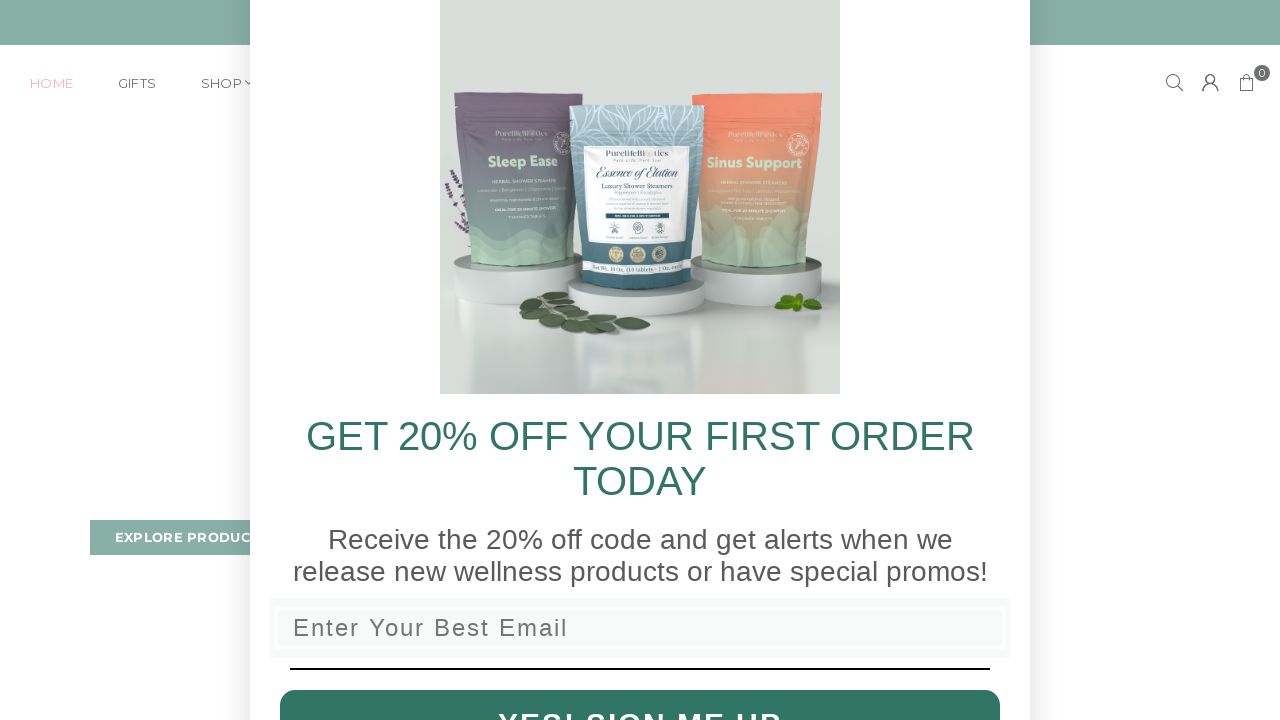